Verifies the page title is "OrangeHRM"

Starting URL: https://opensource-demo.orangehrmlive.com/

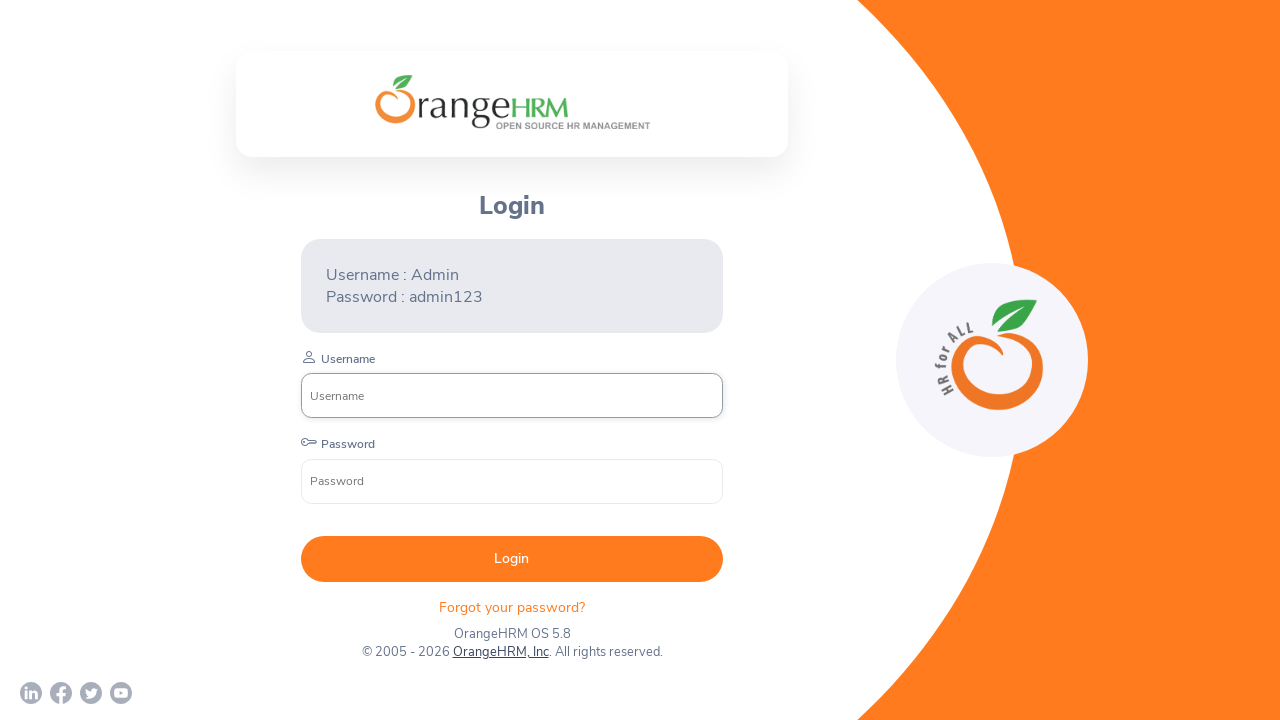

Navigated to OrangeHRM homepage
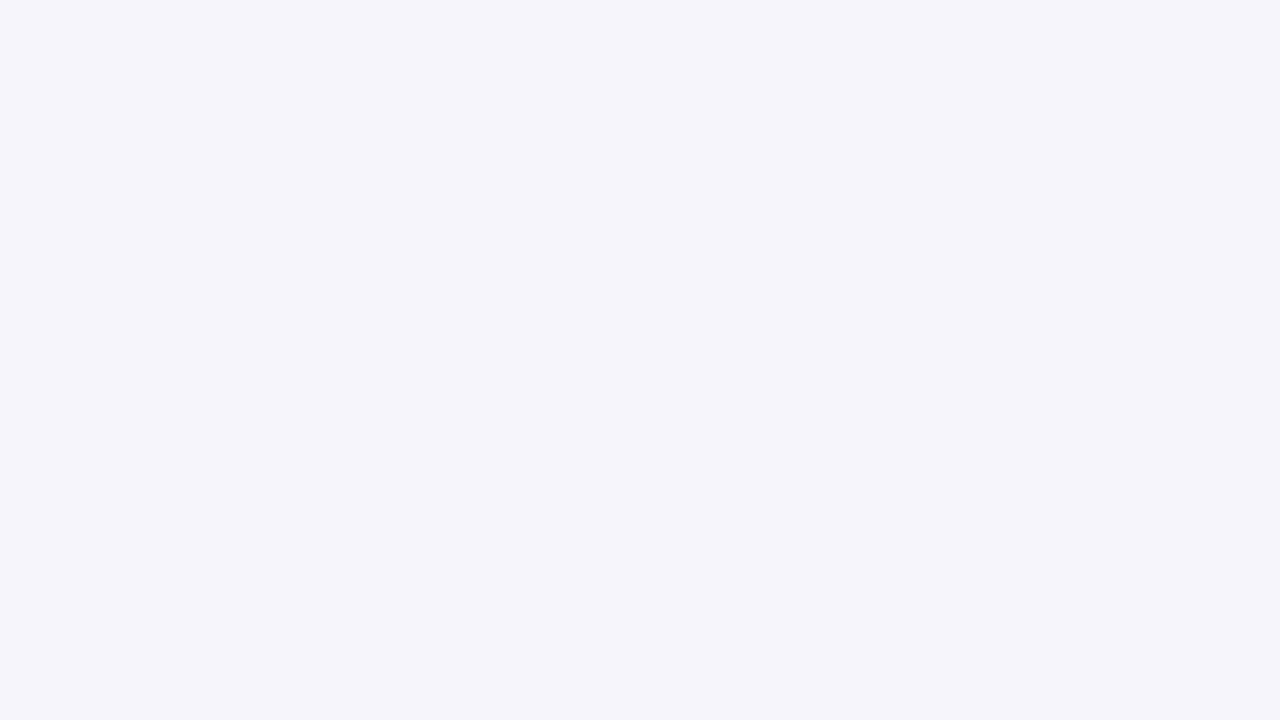

Retrieved page title
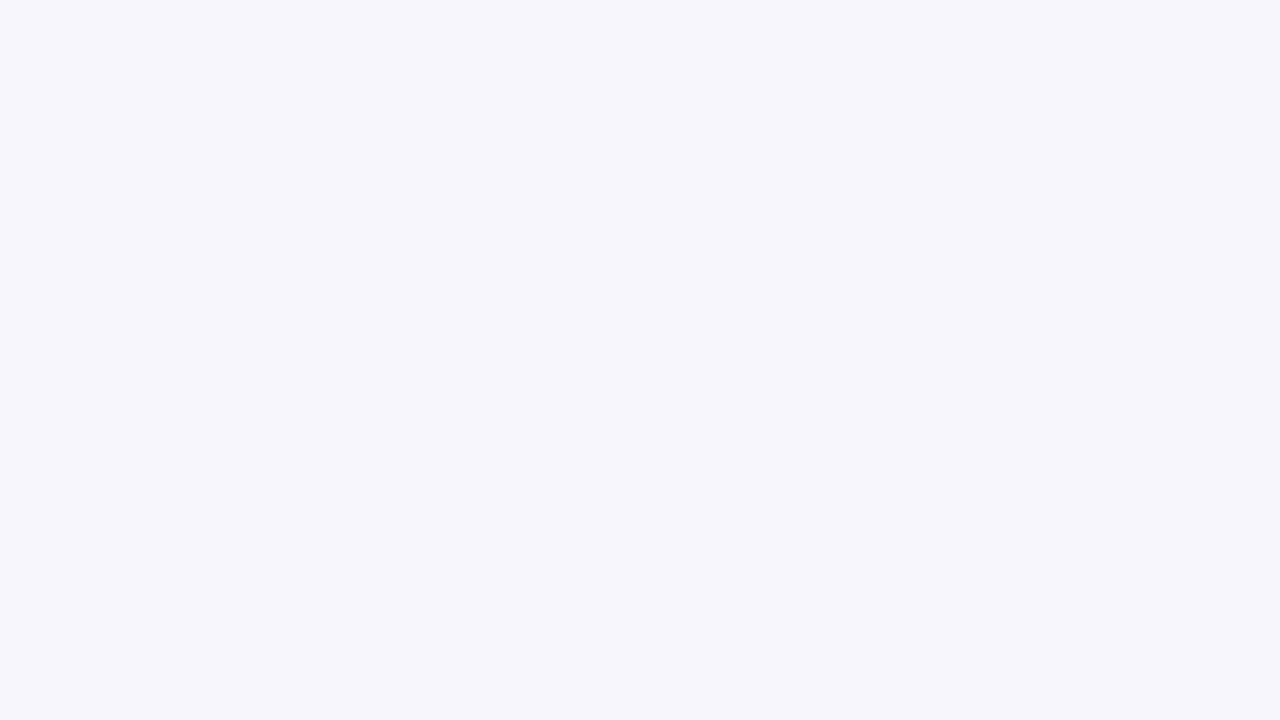

Verified page title is 'OrangeHRM'
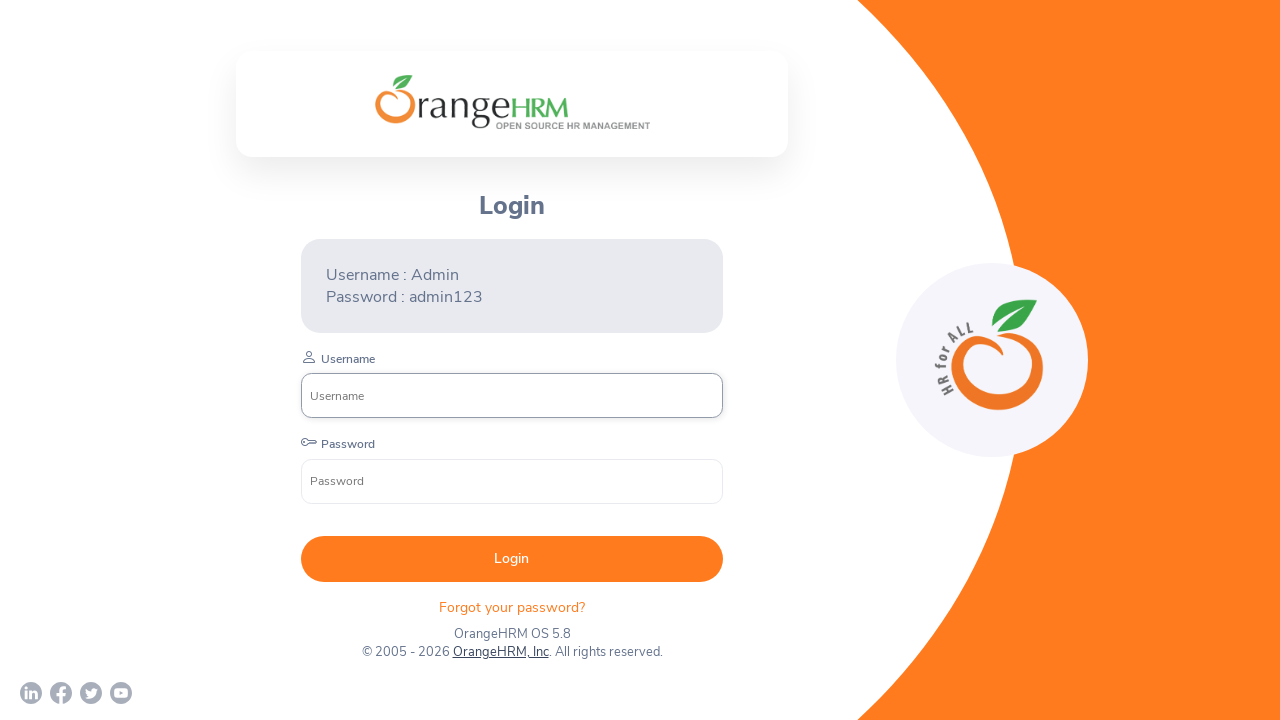

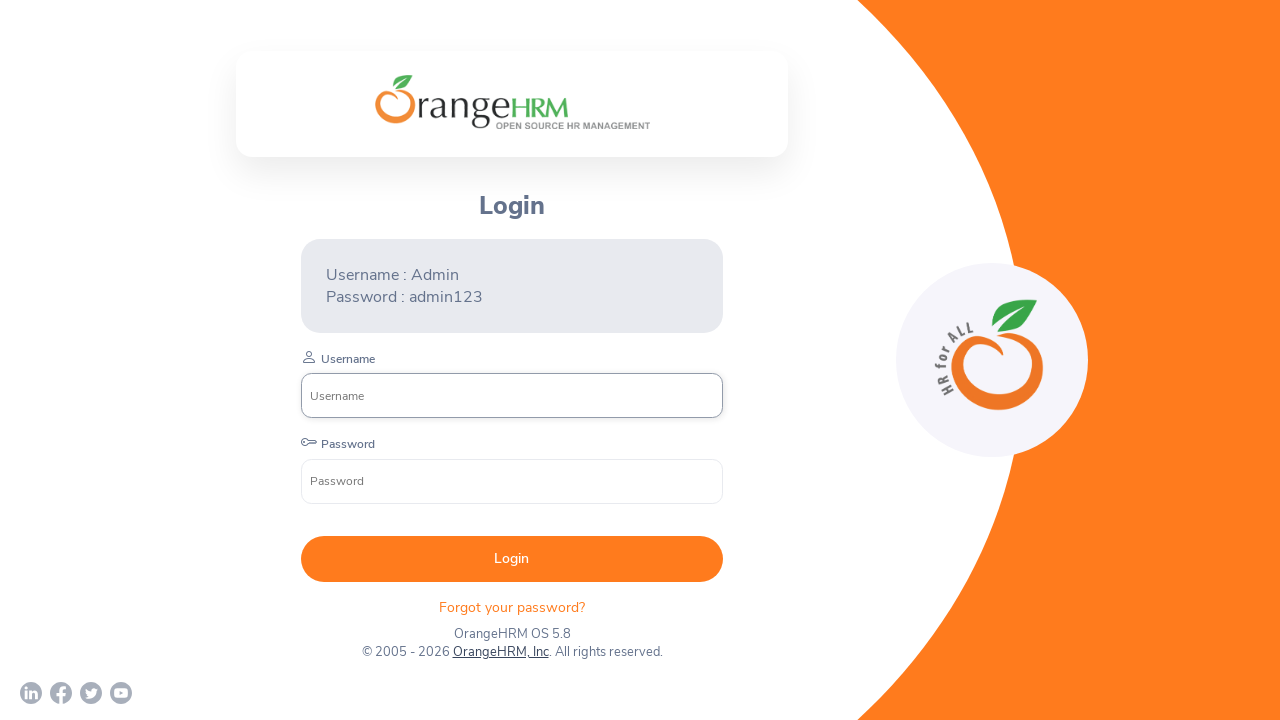